Tests the progress bar widget by starting the loading process and waiting for it to complete

Starting URL: https://demoqa.com/progress-bar

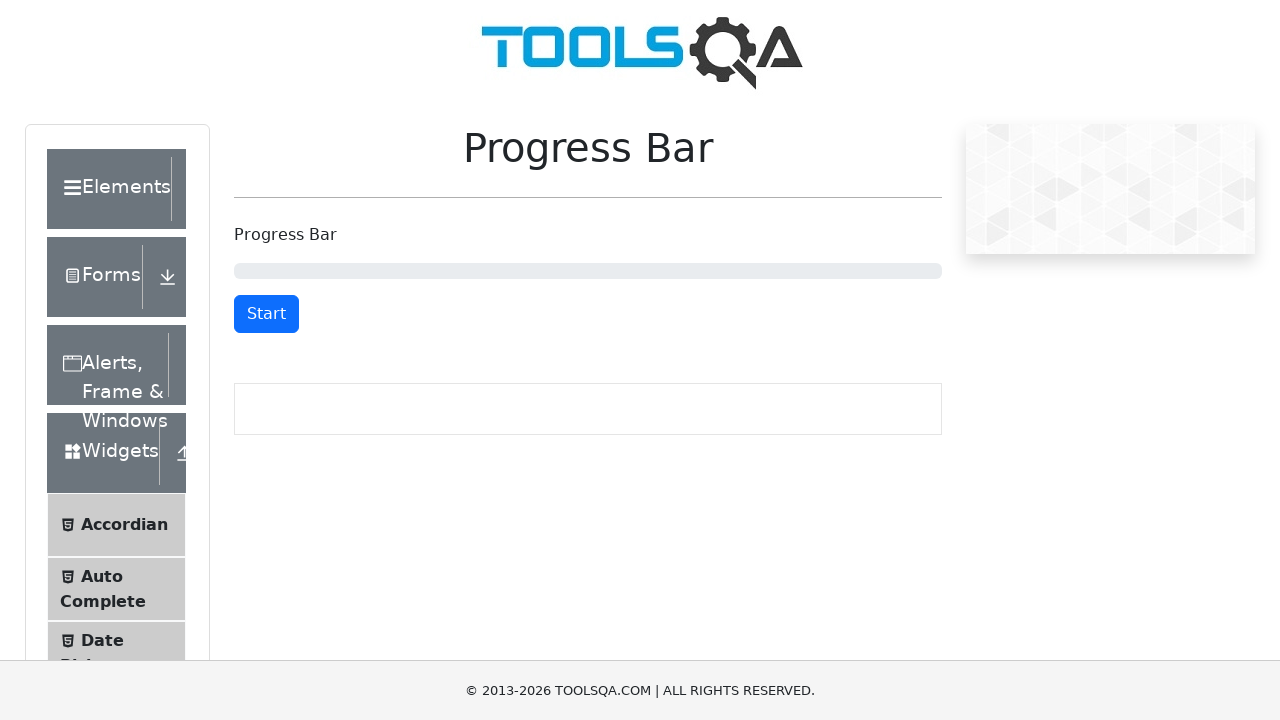

Clicked start button to begin progress bar loading at (266, 314) on #startStopButton
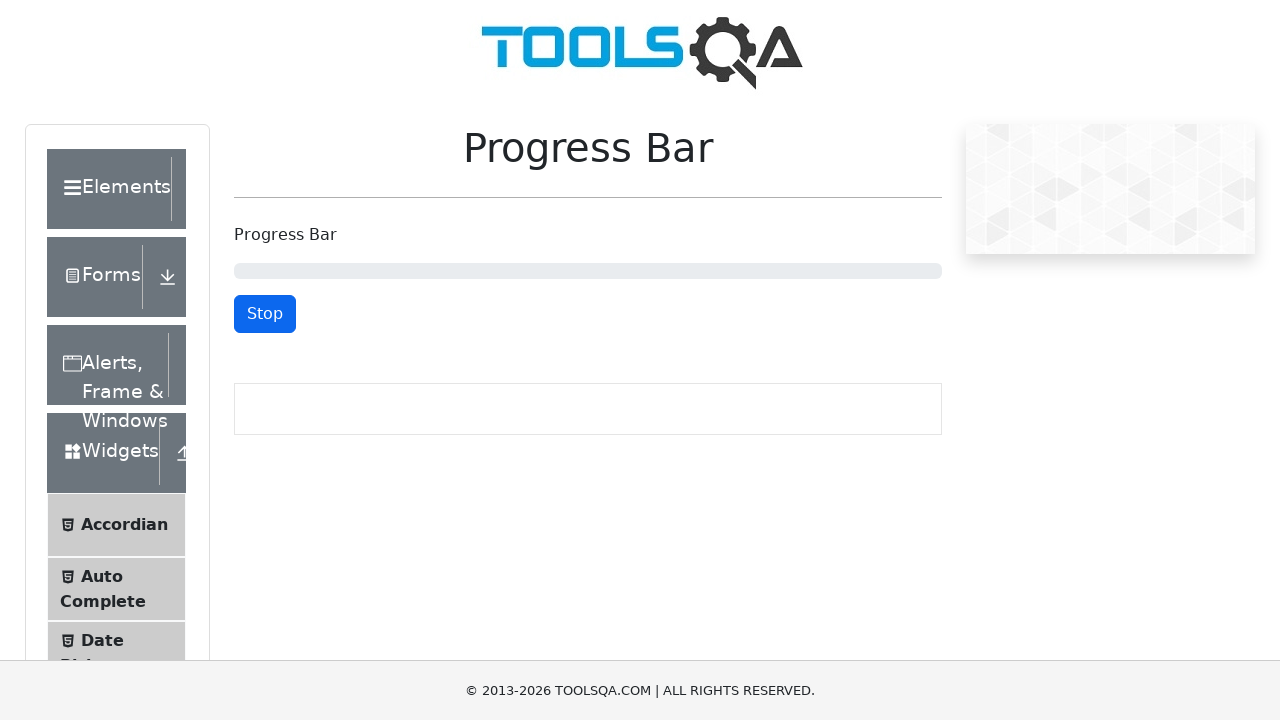

Progress bar completed - reset button appeared
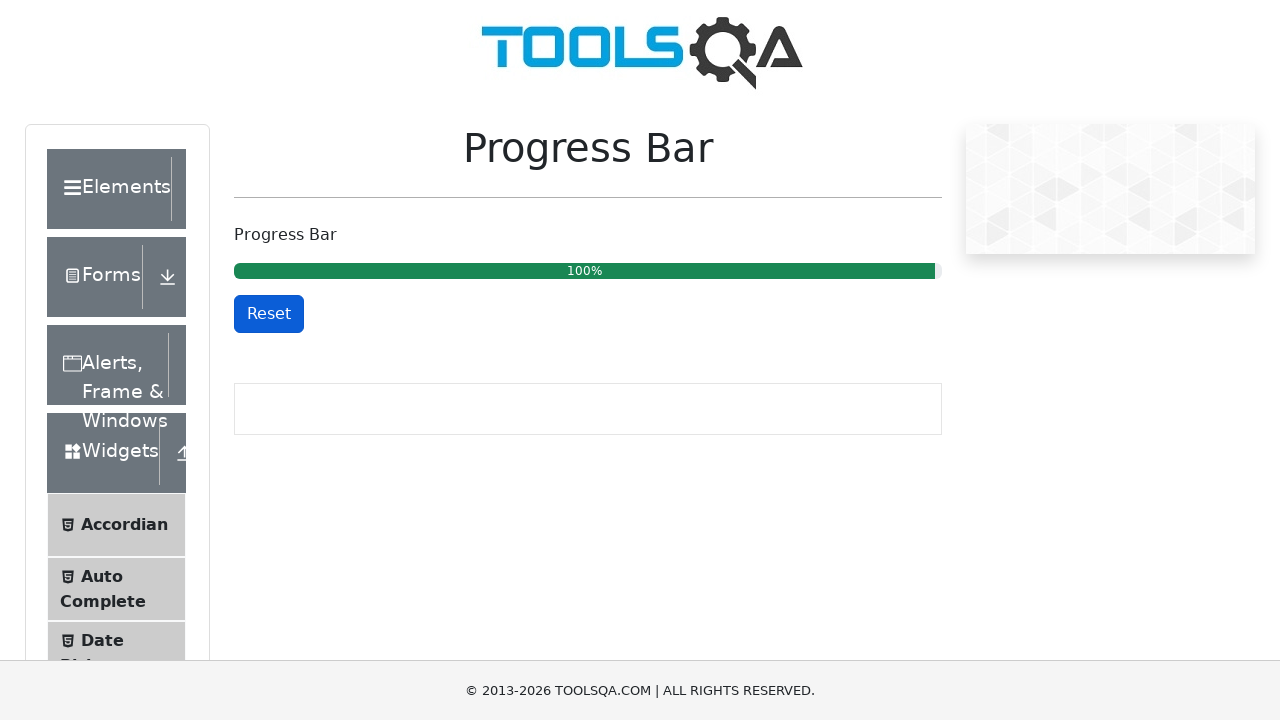

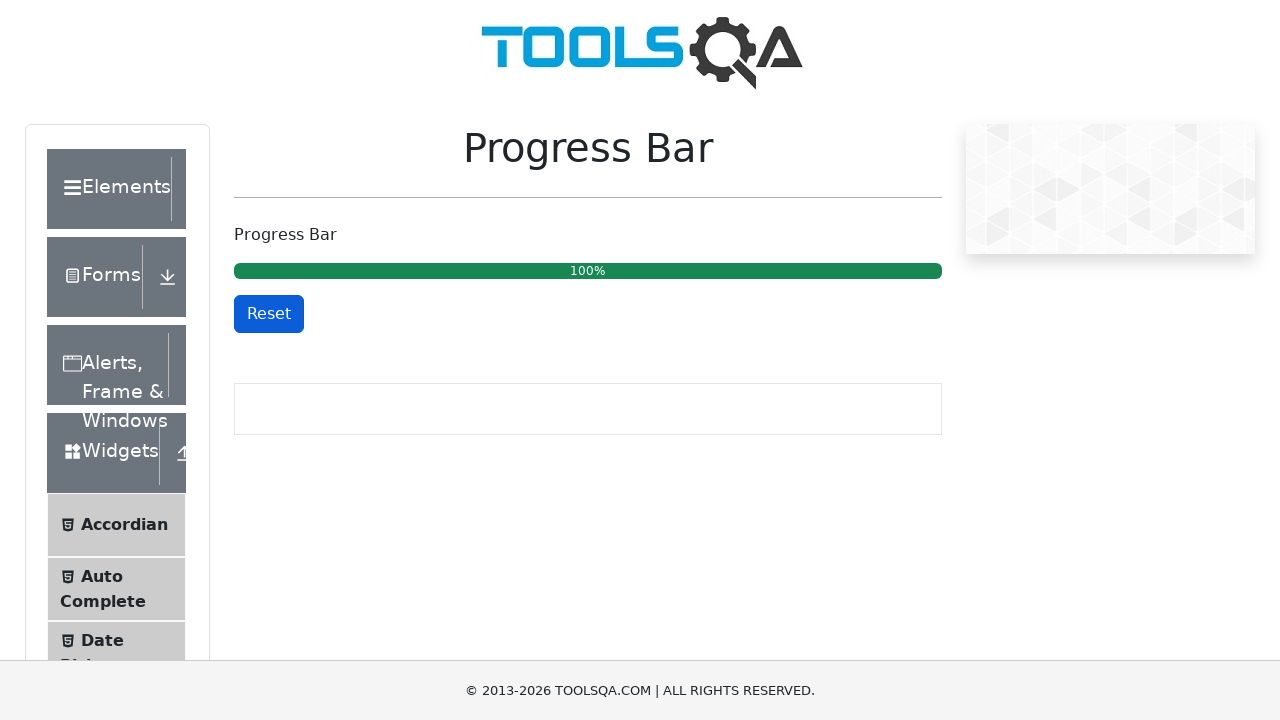